Tests various button variants on the typography page by clicking through large, medium, and small buttons in filled, light, and outlined styles

Starting URL: https://pulse-frontend.web.app/typography

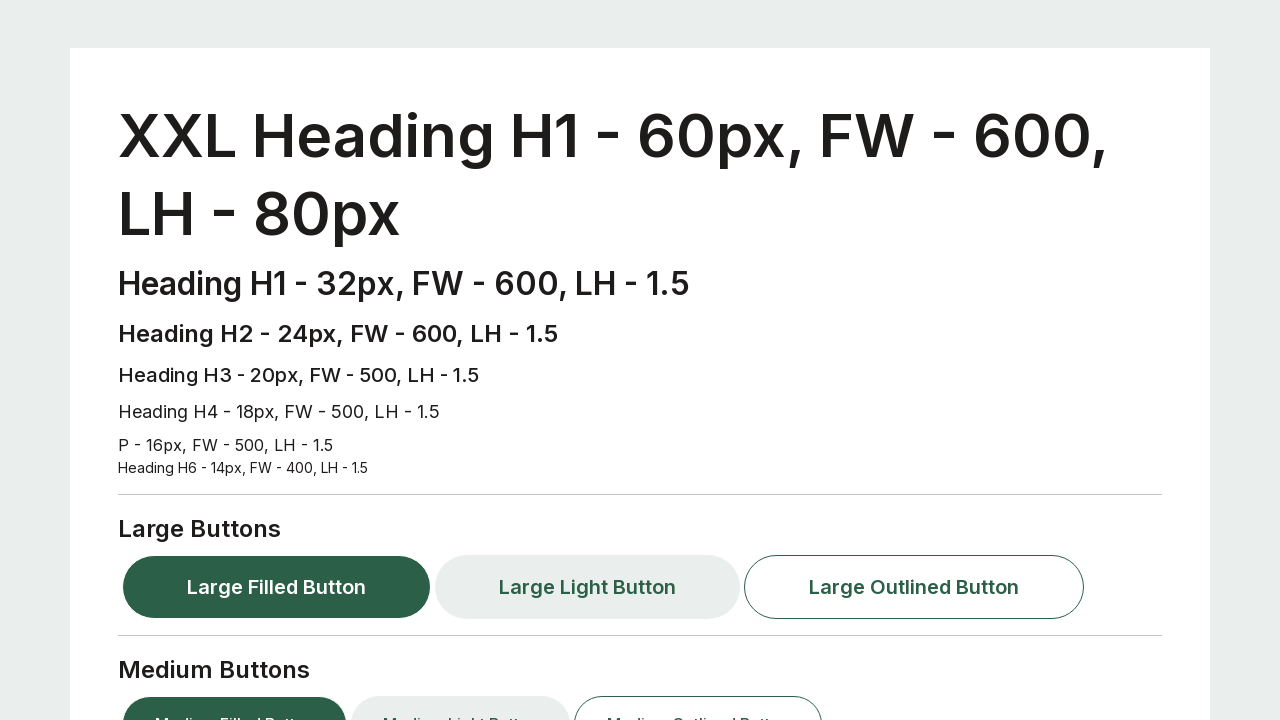

Clicked Large Filled Button at (276, 587) on internal:role=button[name="Large Filled Button"i]
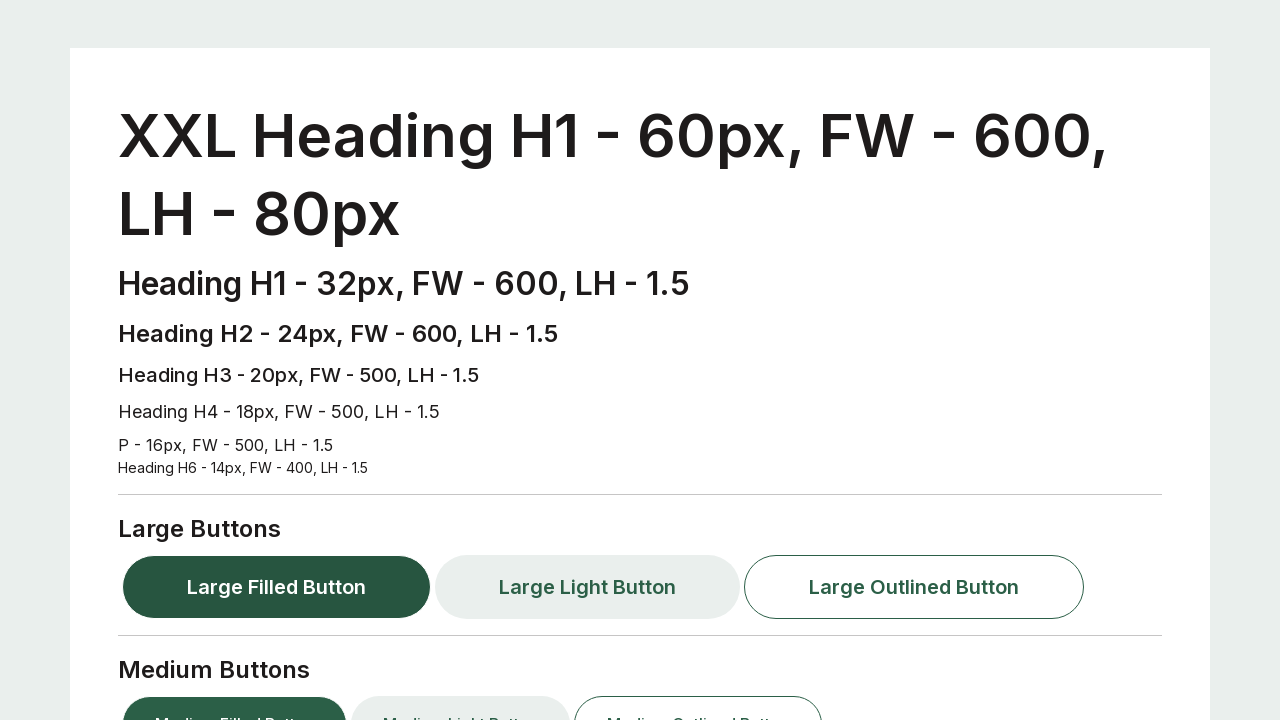

Clicked Large Light Button at (588, 587) on internal:role=button[name="Large Light Button"s]
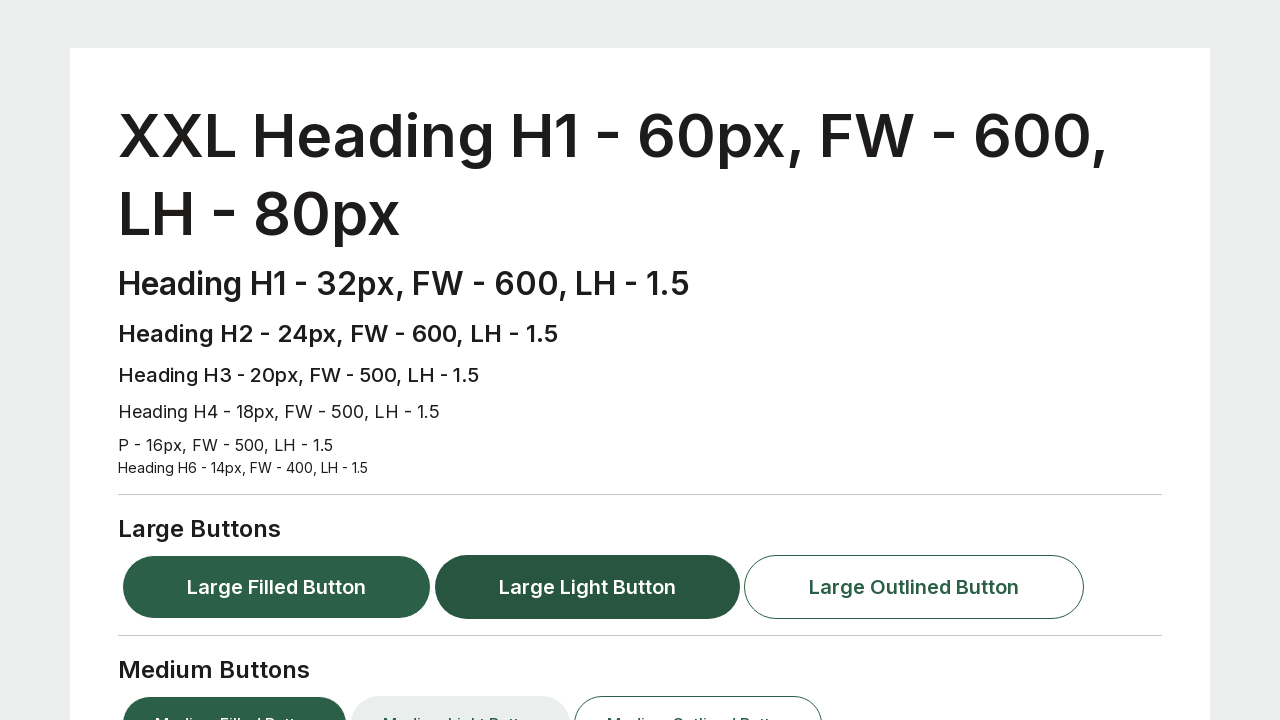

Clicked Large Outlined Button at (914, 587) on internal:role=button[name="Large Outlined Button"s]
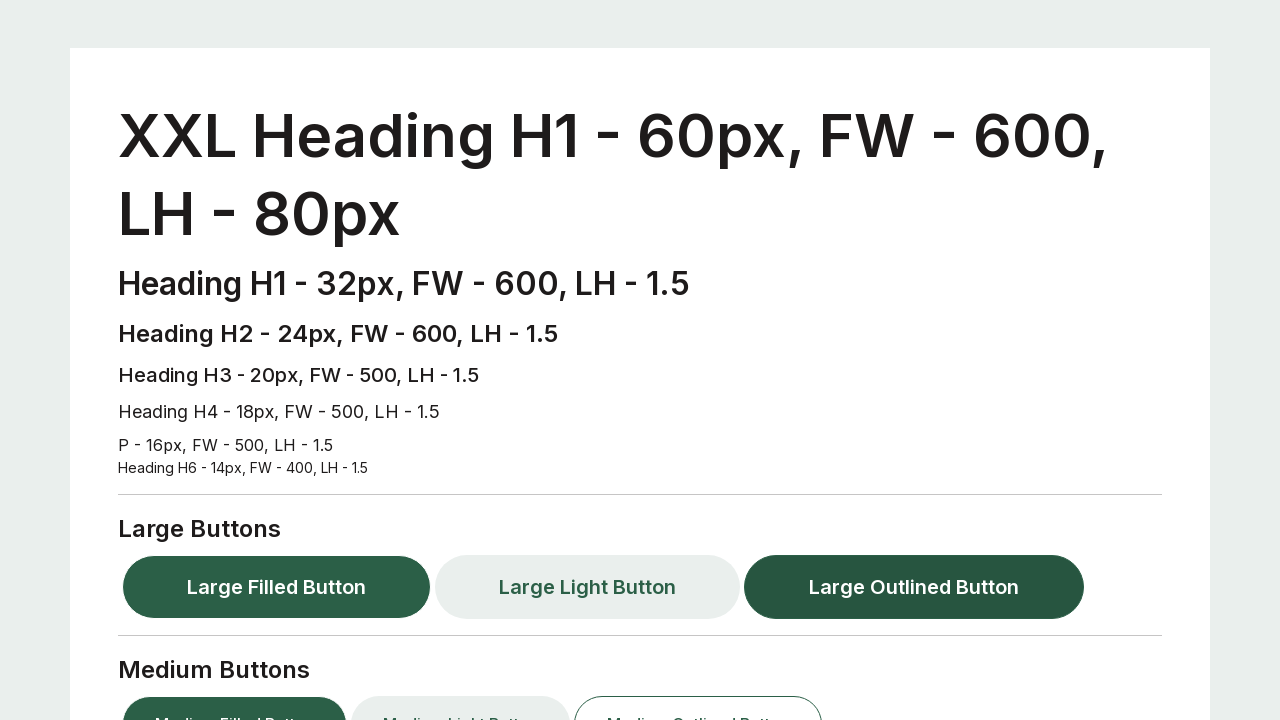

Clicked Medium Filled Button at (234, 692) on internal:role=button[name="Medium Filled Button"i]
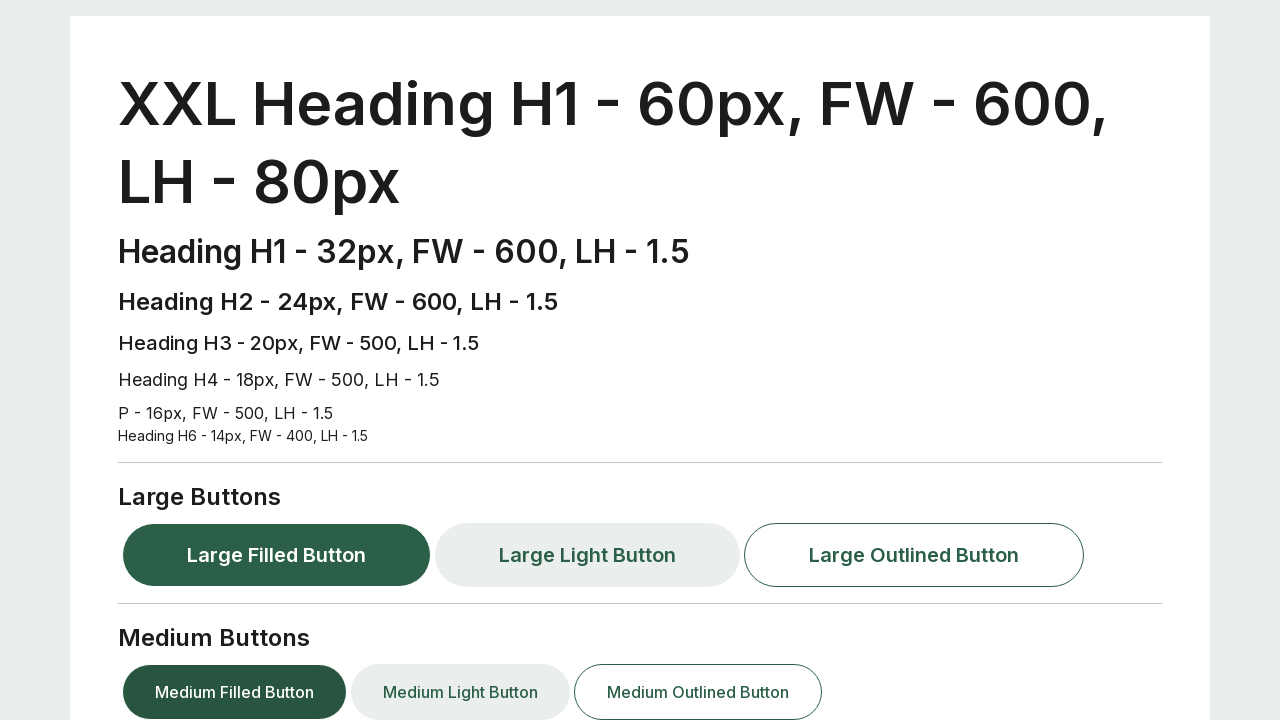

Clicked Medium Light Button at (460, 692) on internal:role=button[name="Medium Light Button"s]
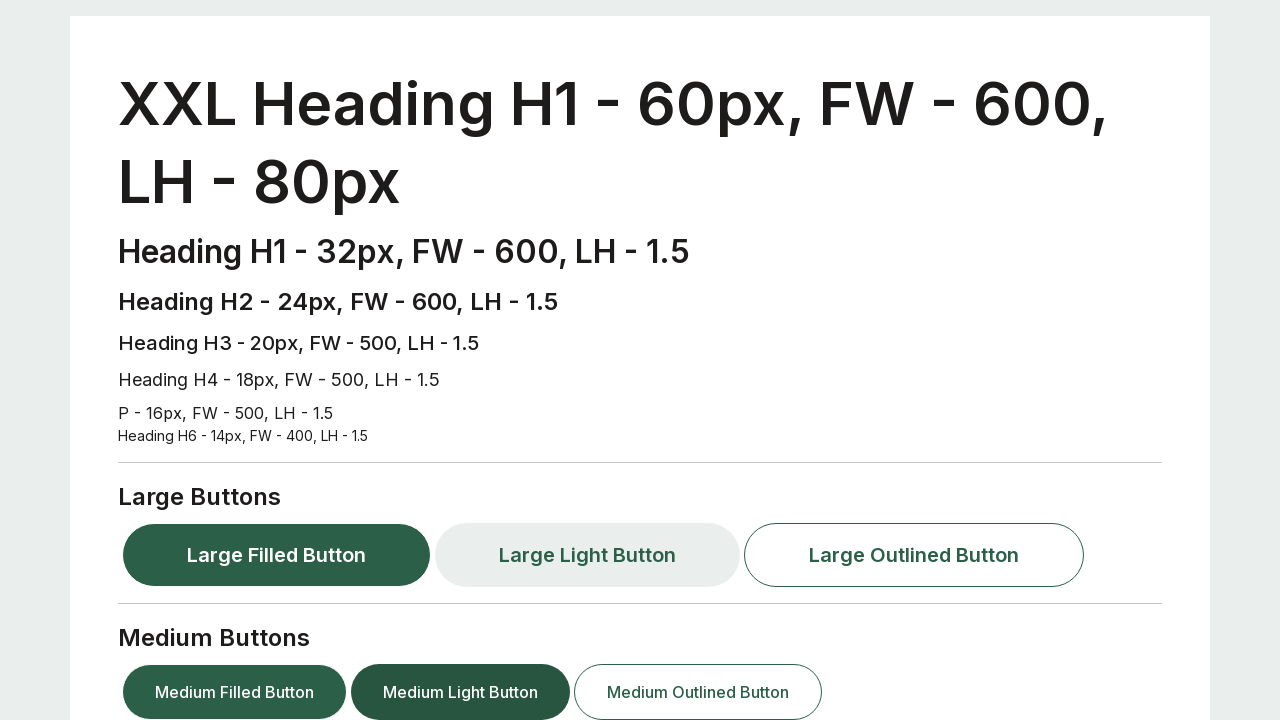

Clicked Medium Outlined Button at (698, 692) on internal:role=button[name="Medium Outlined Button"s]
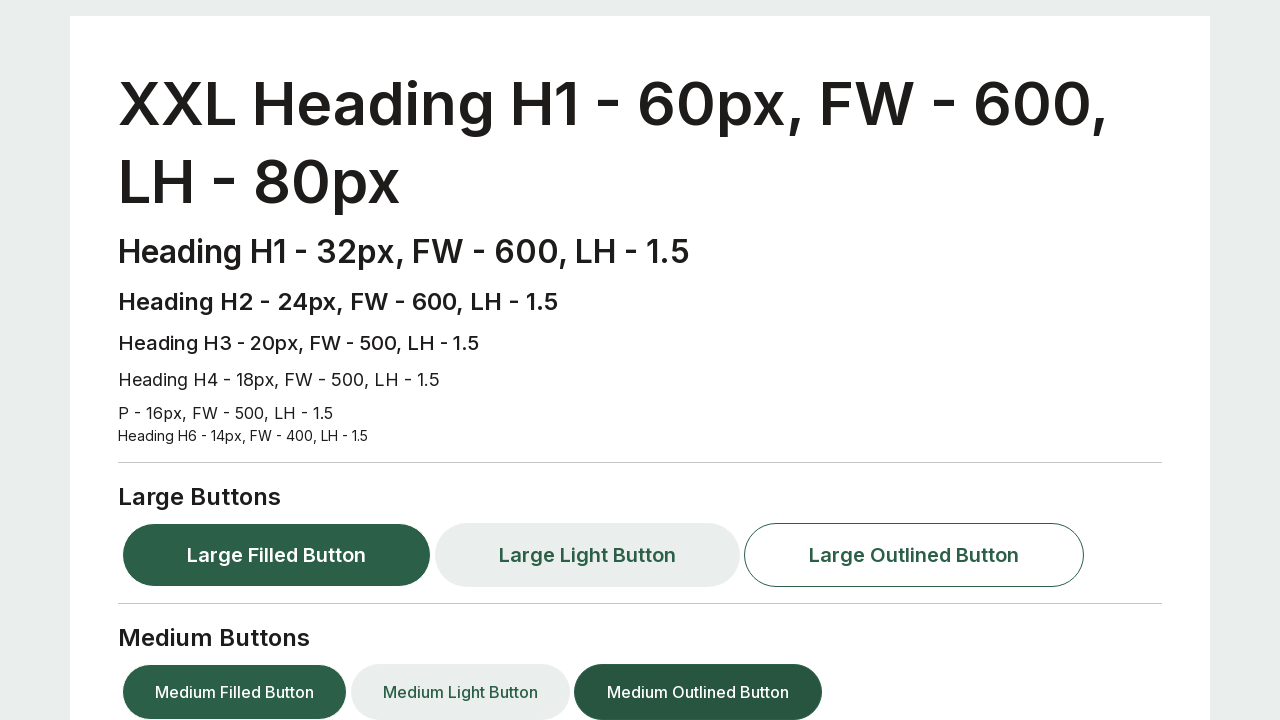

Clicked Small Filled Button at (216, 469) on internal:role=button[name="Small Filled Button"i]
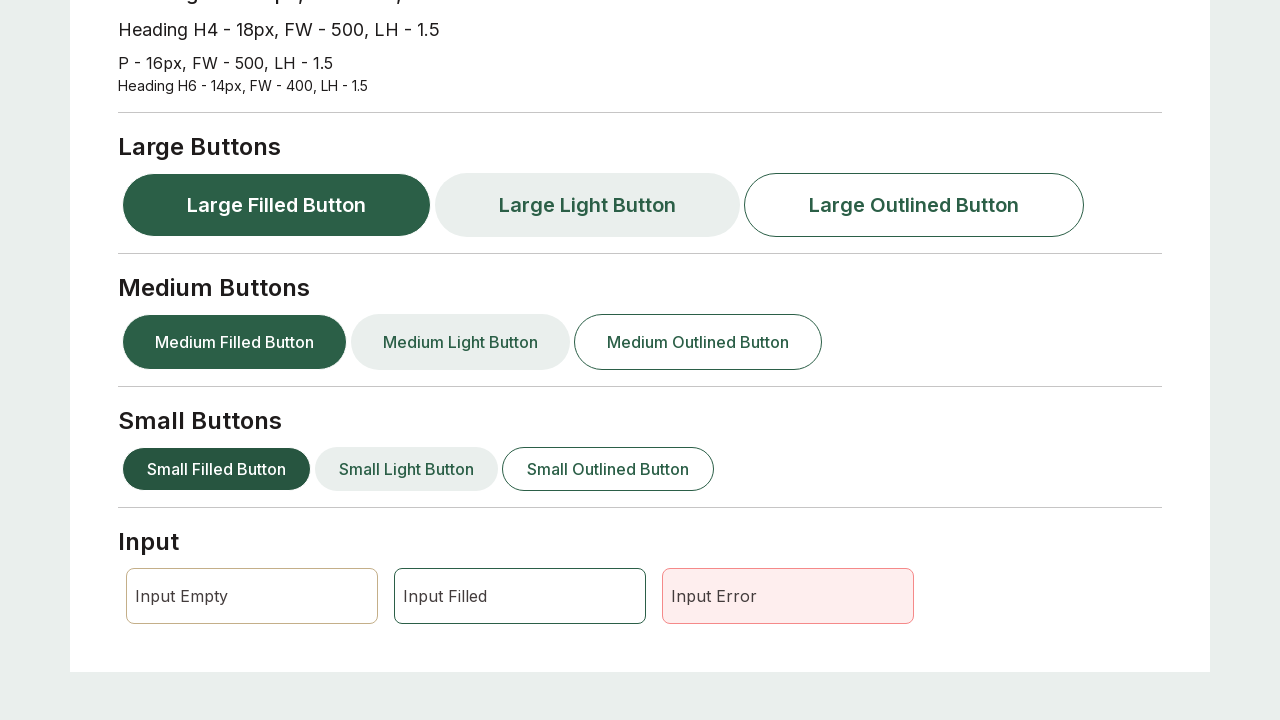

Clicked Small Light Button at (406, 469) on internal:role=button[name="Small Light Button"s]
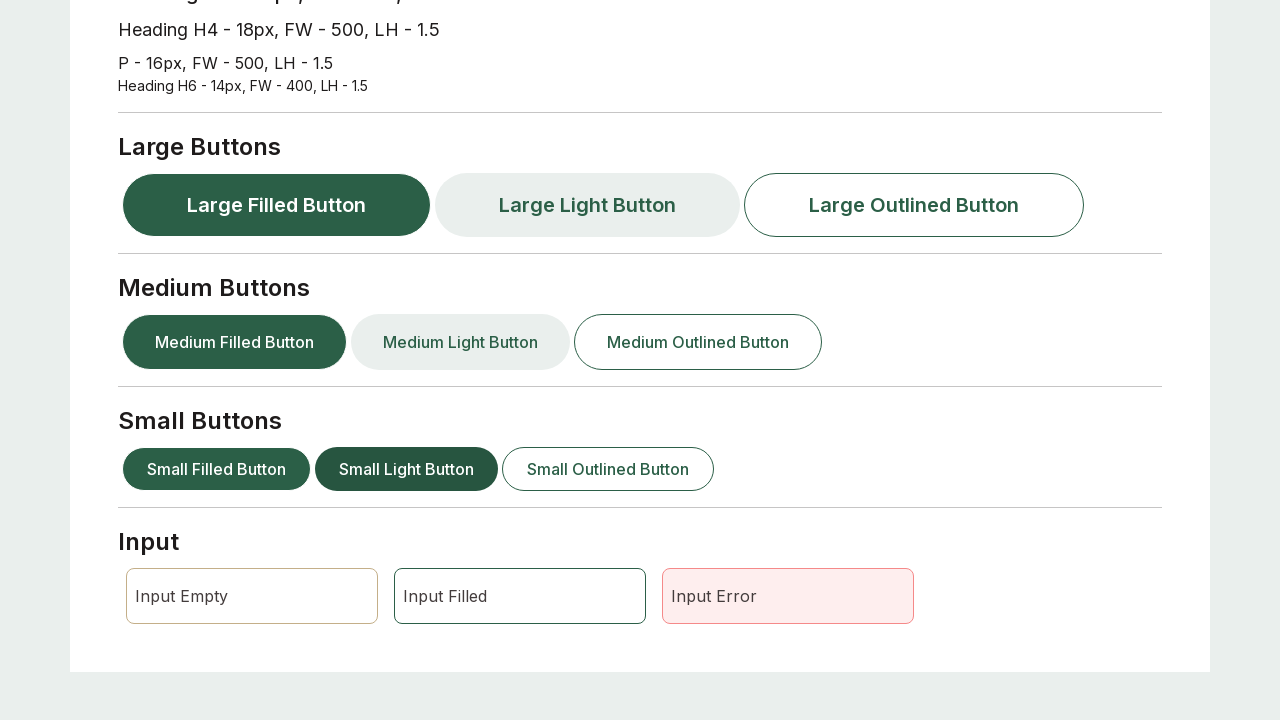

Clicked Small Outlined Button at (608, 469) on internal:role=button[name="Small Outlined Button"s]
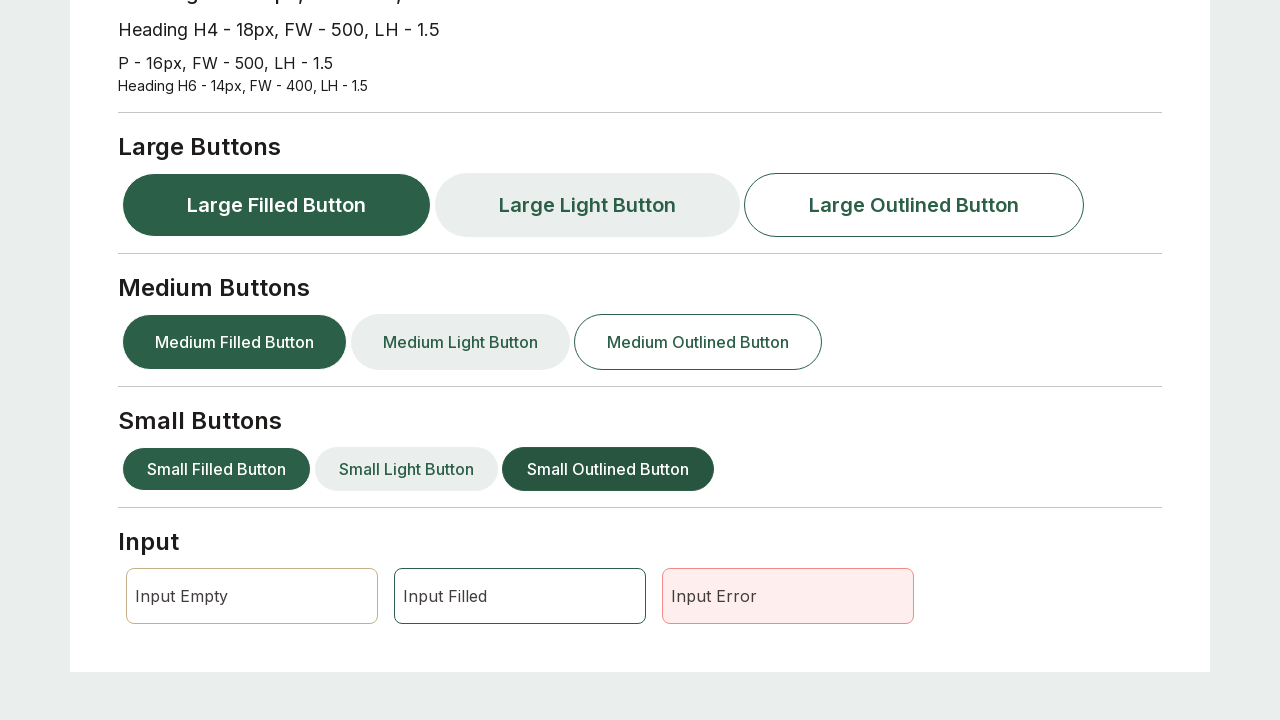

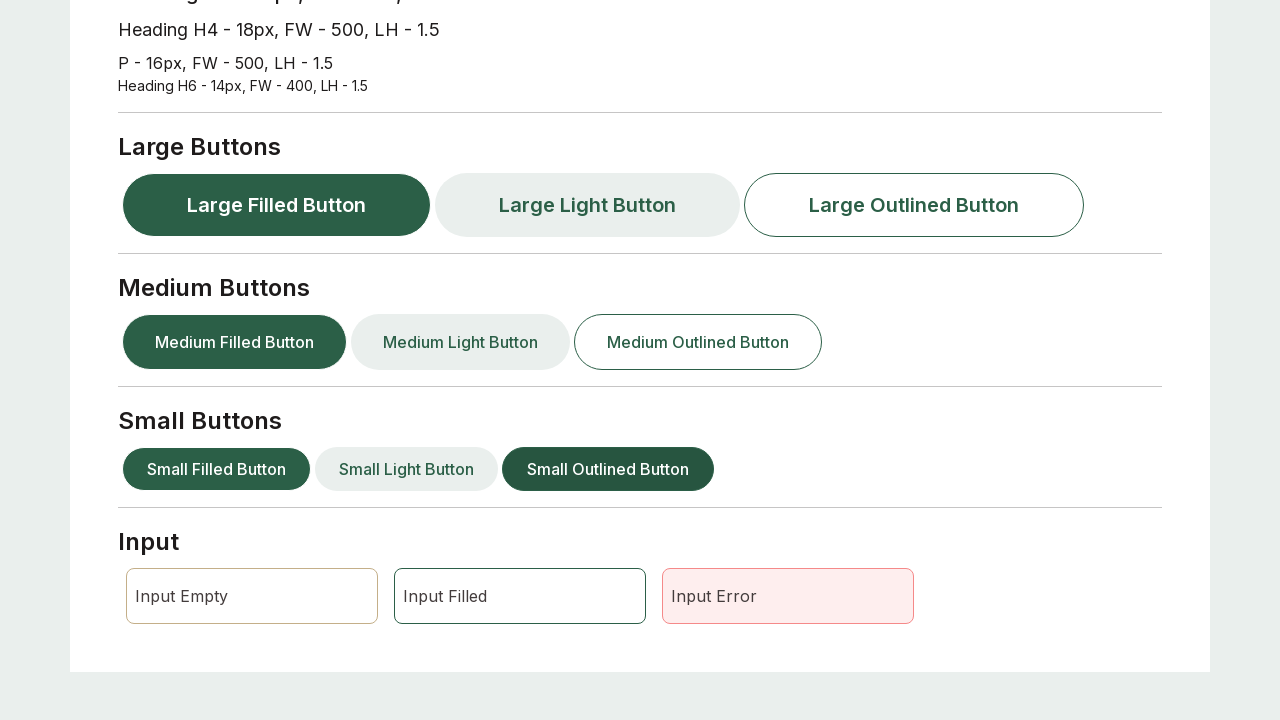